Tests static dropdown selection by choosing an option from the dropdown menu

Starting URL: https://codenboxautomationlab.com/practice/

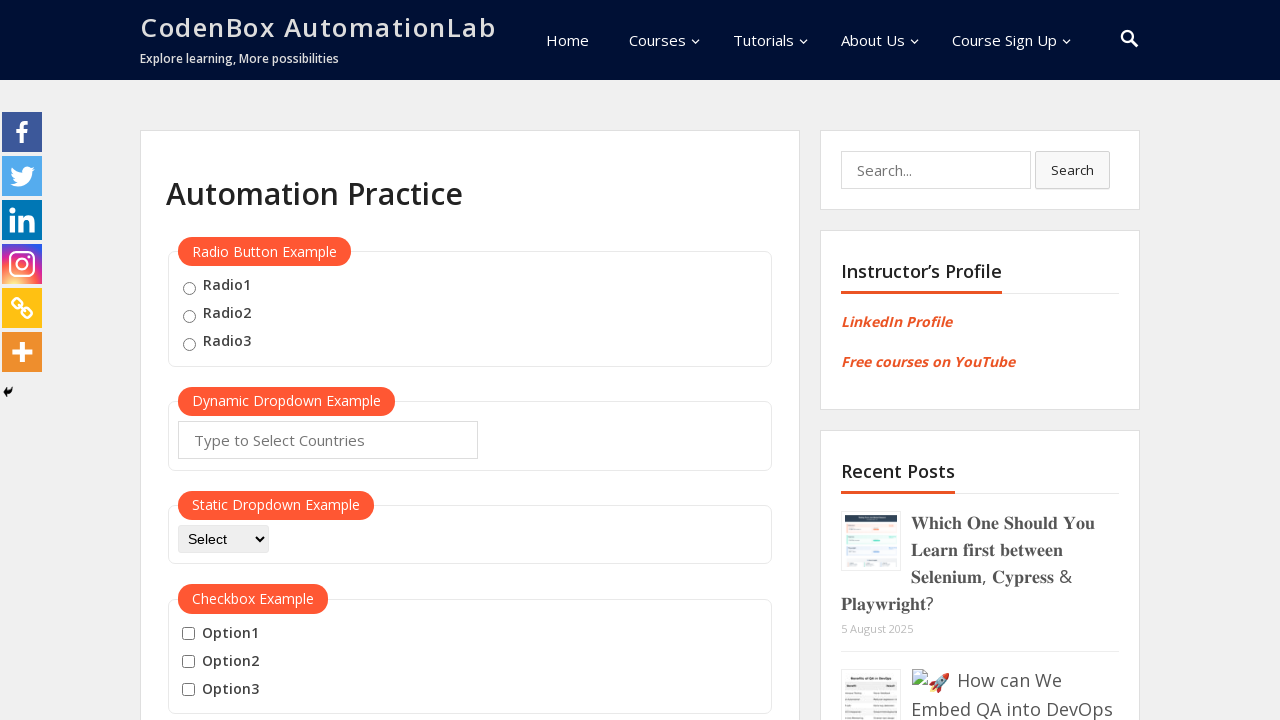

Navigated to practice page
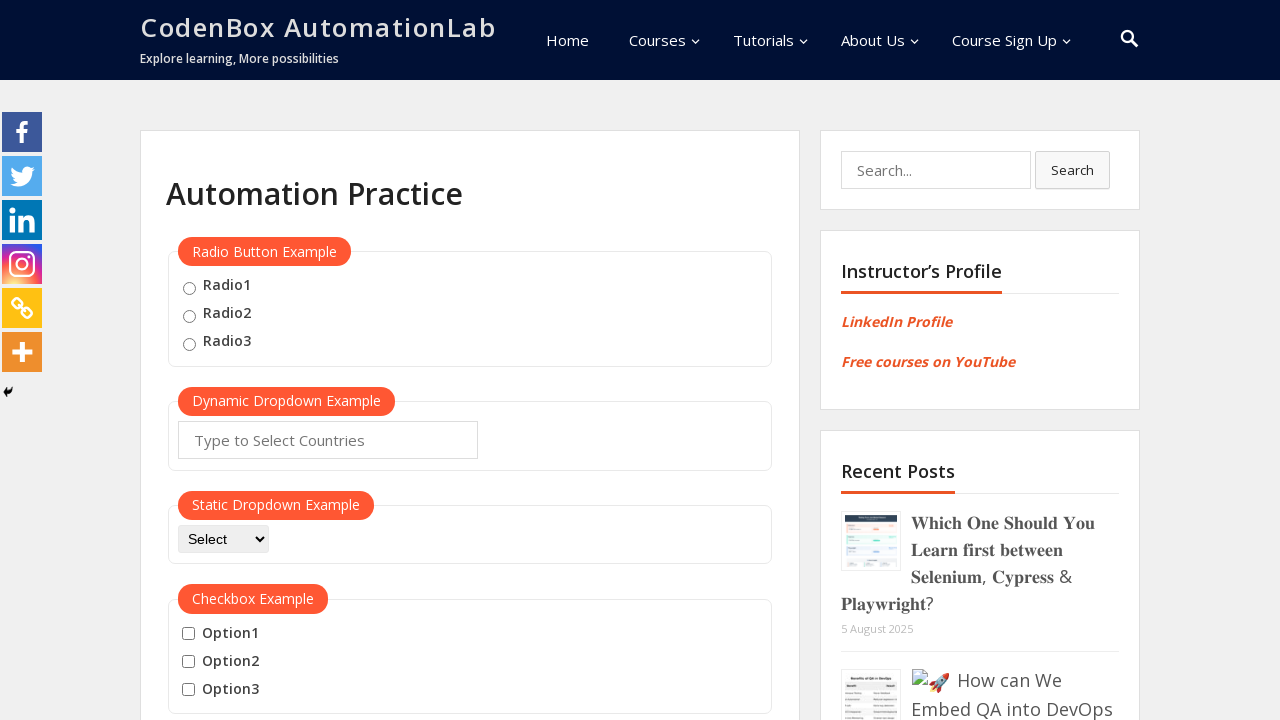

Selected option at index 2 from static dropdown on #dropdown-class-example
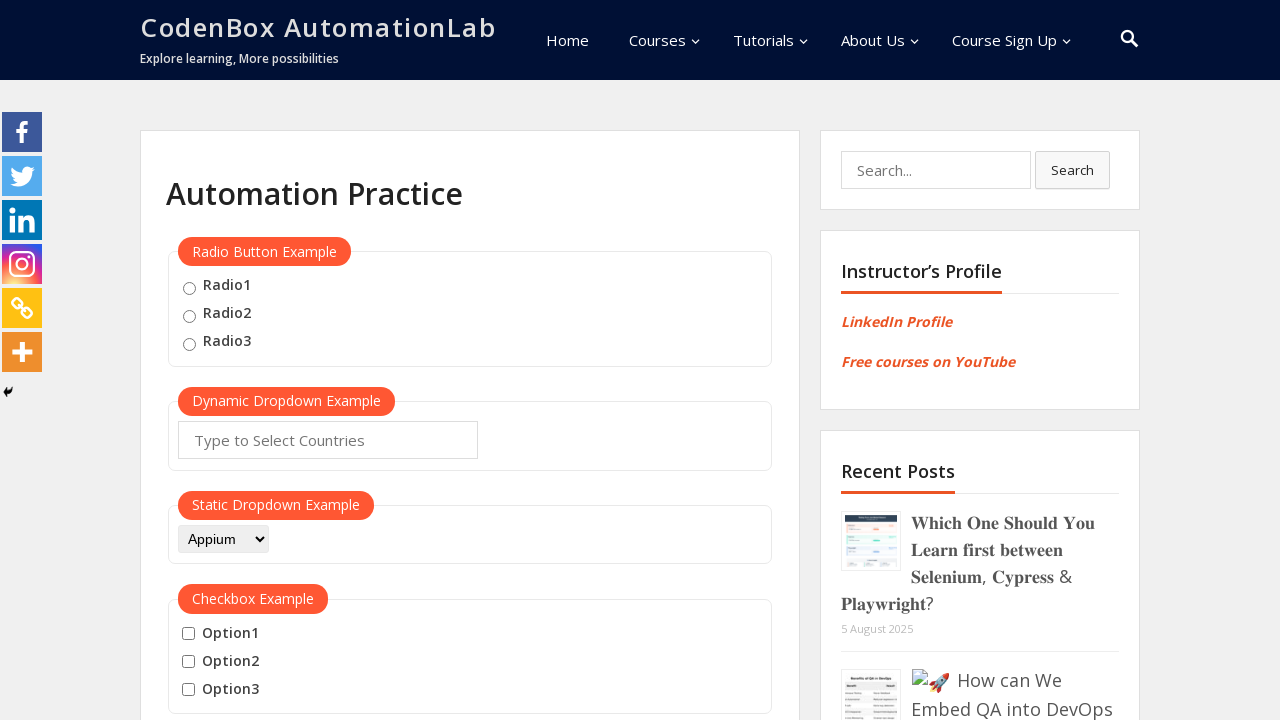

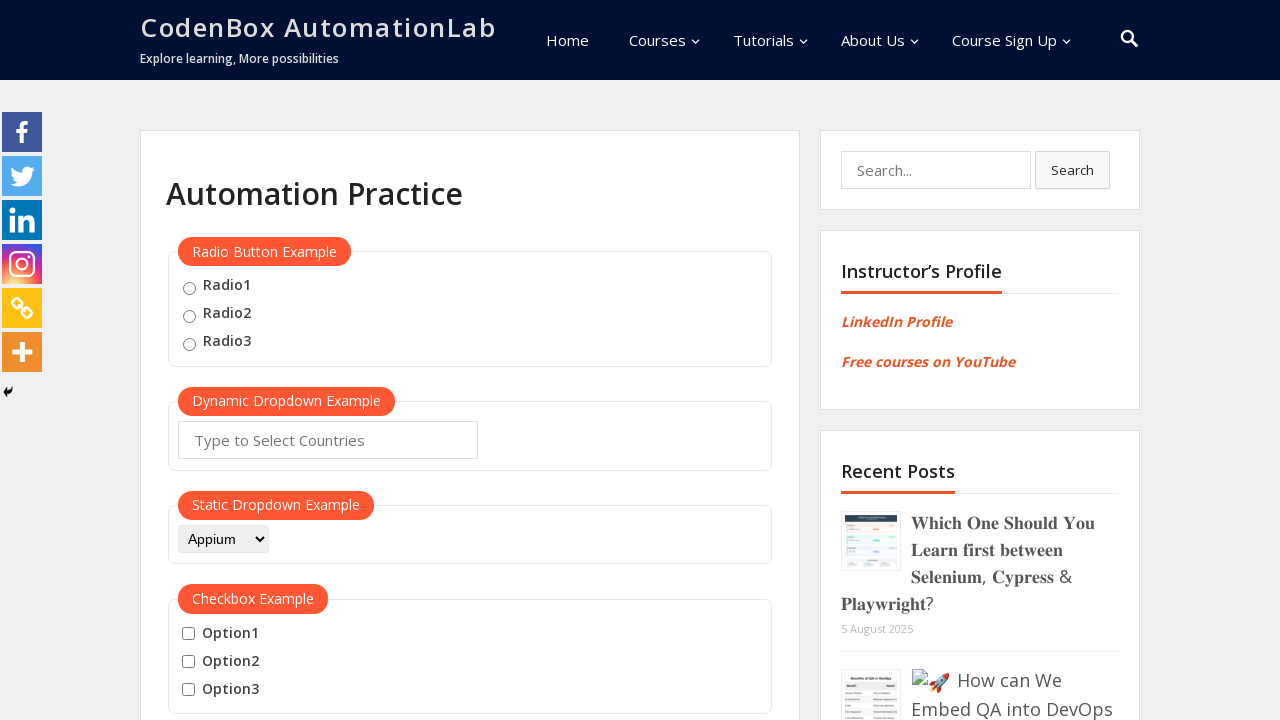